Tests switching between multiple iframes on a page and accessing content within each frame

Starting URL: https://demoqa.com/frames

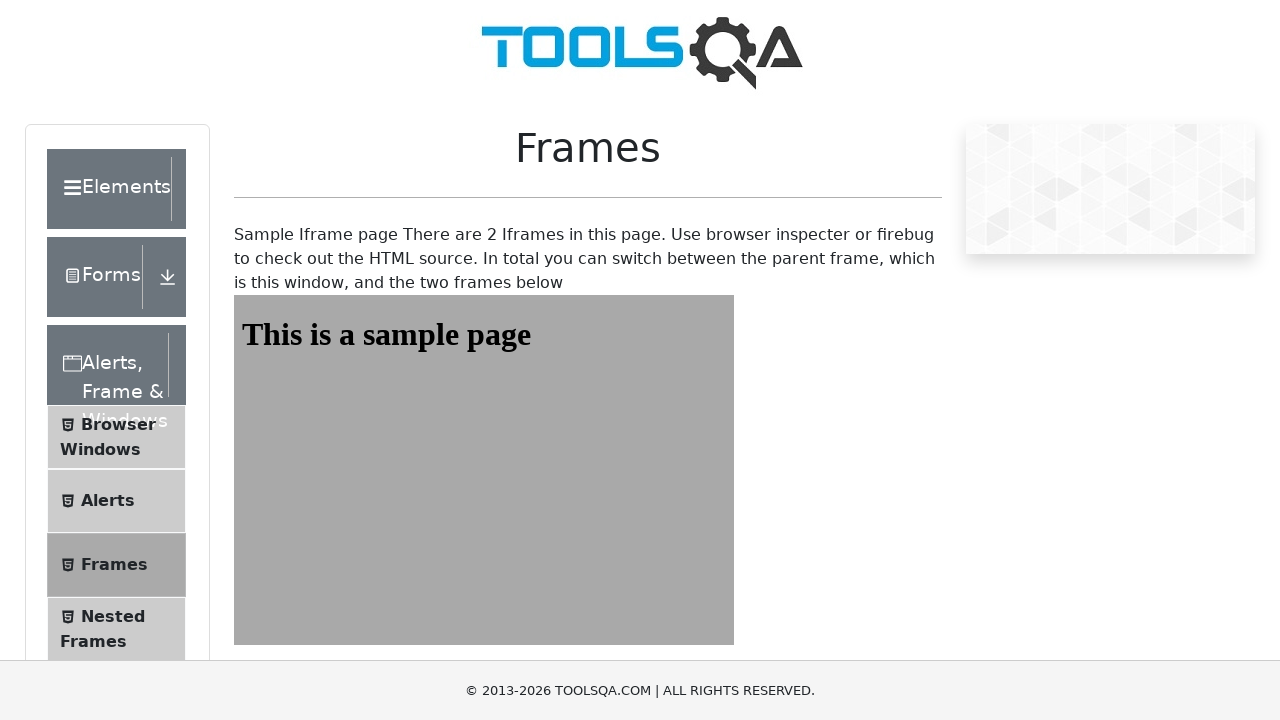

Navigated to frames test page
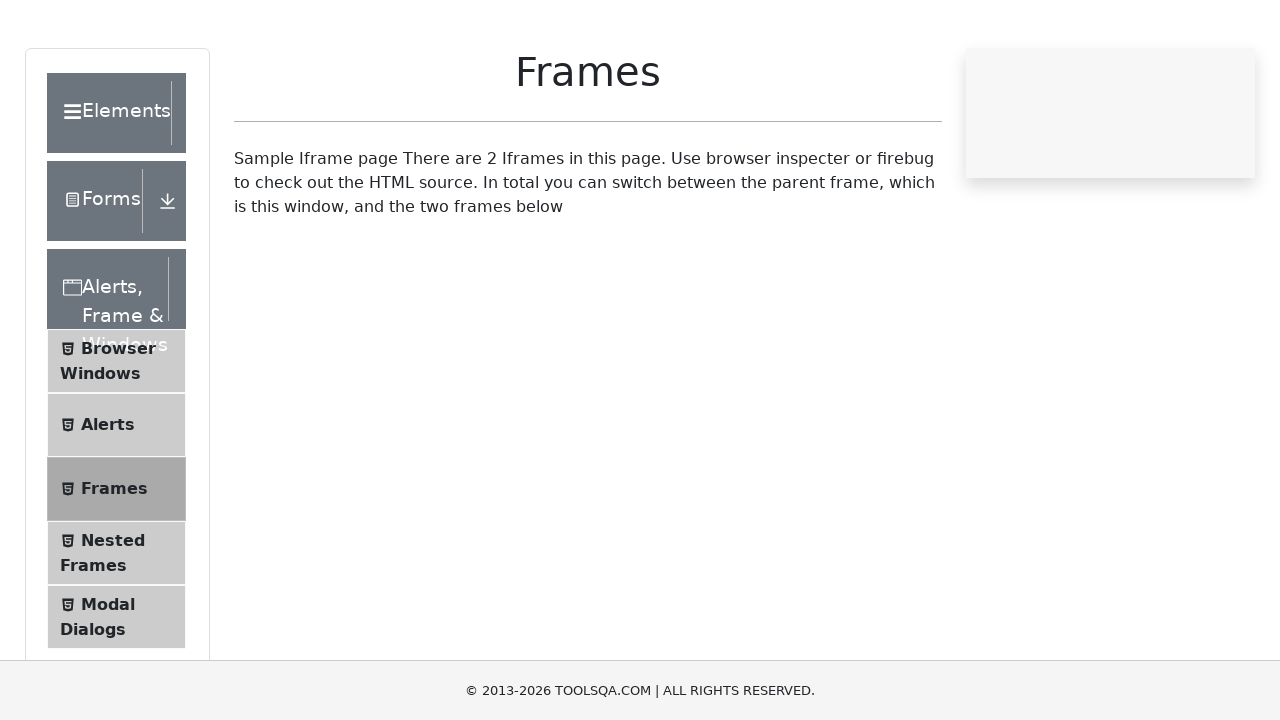

Accessed first iframe (frame1)
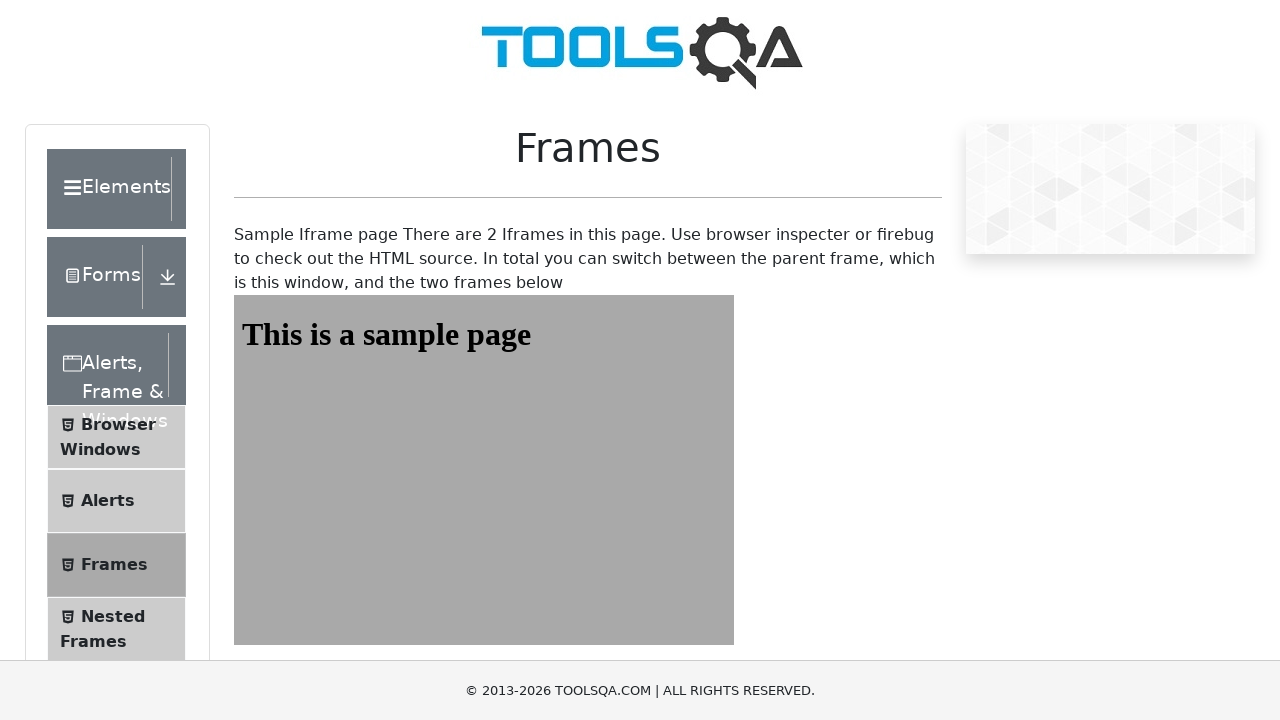

Retrieved text content from first frame heading
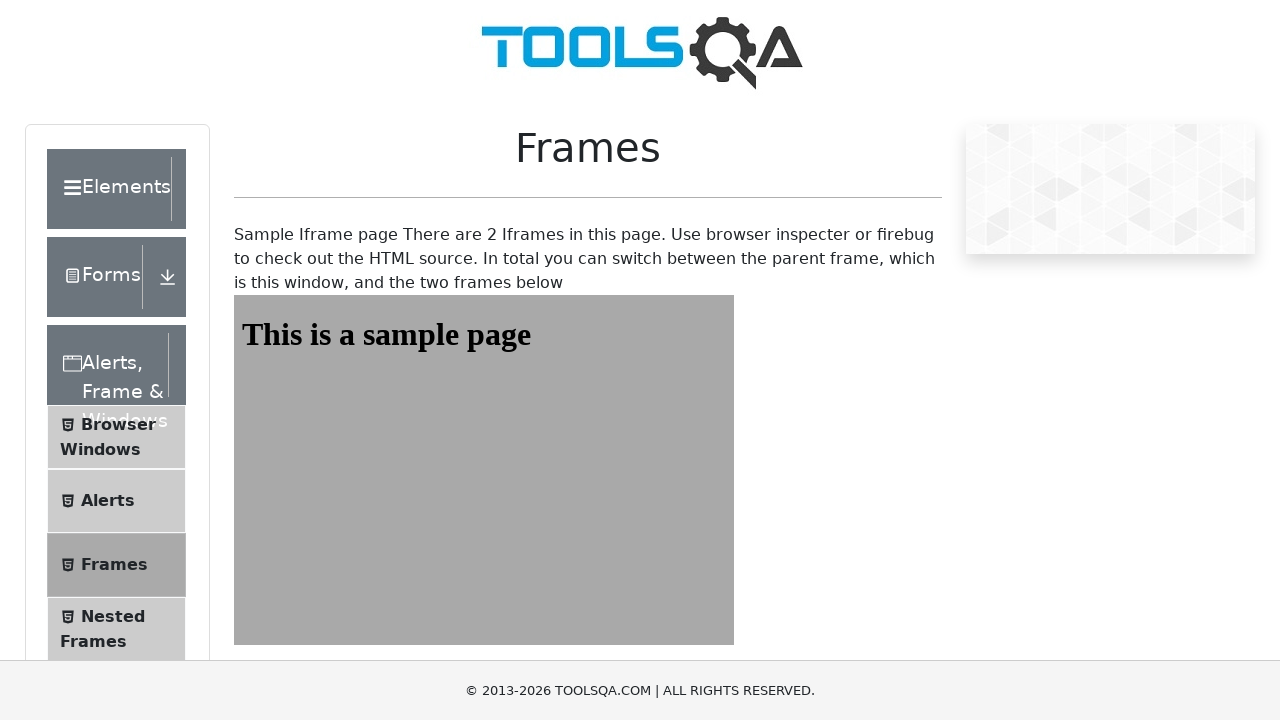

Verified first frame heading text matches expected content
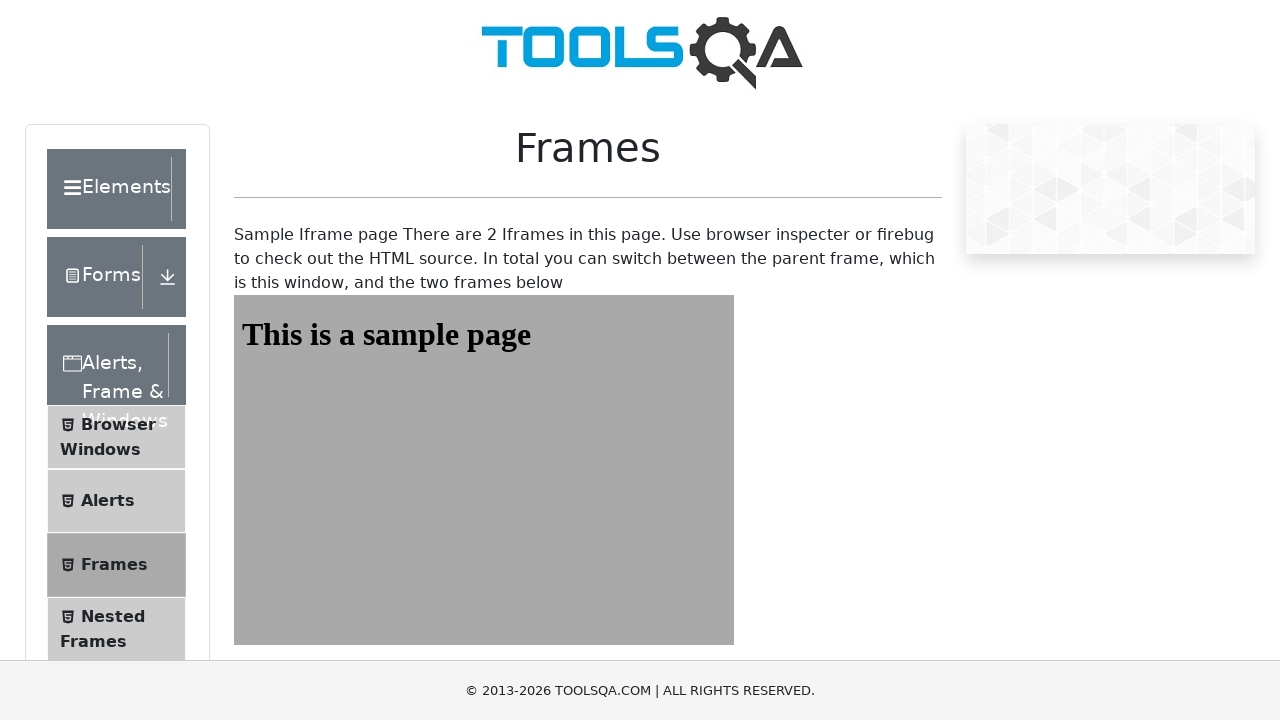

Accessed second iframe (frame2)
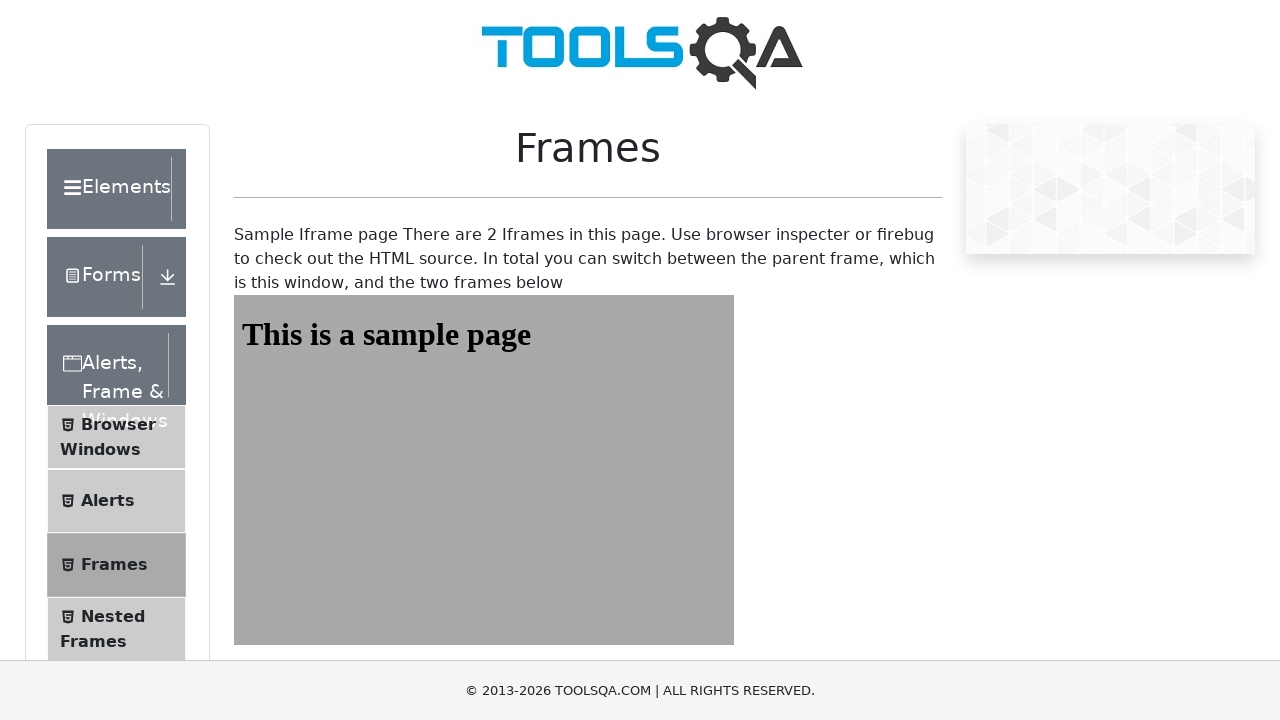

Retrieved text content from second frame heading
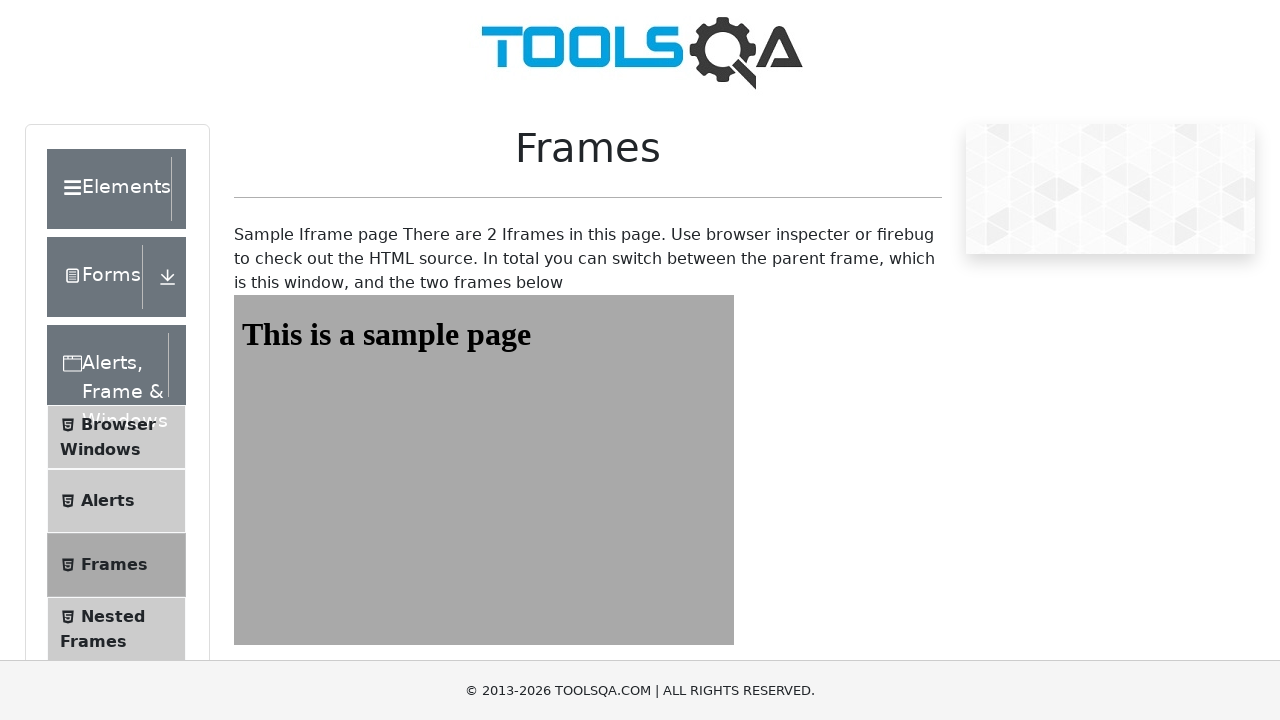

Verified second frame heading text matches expected content
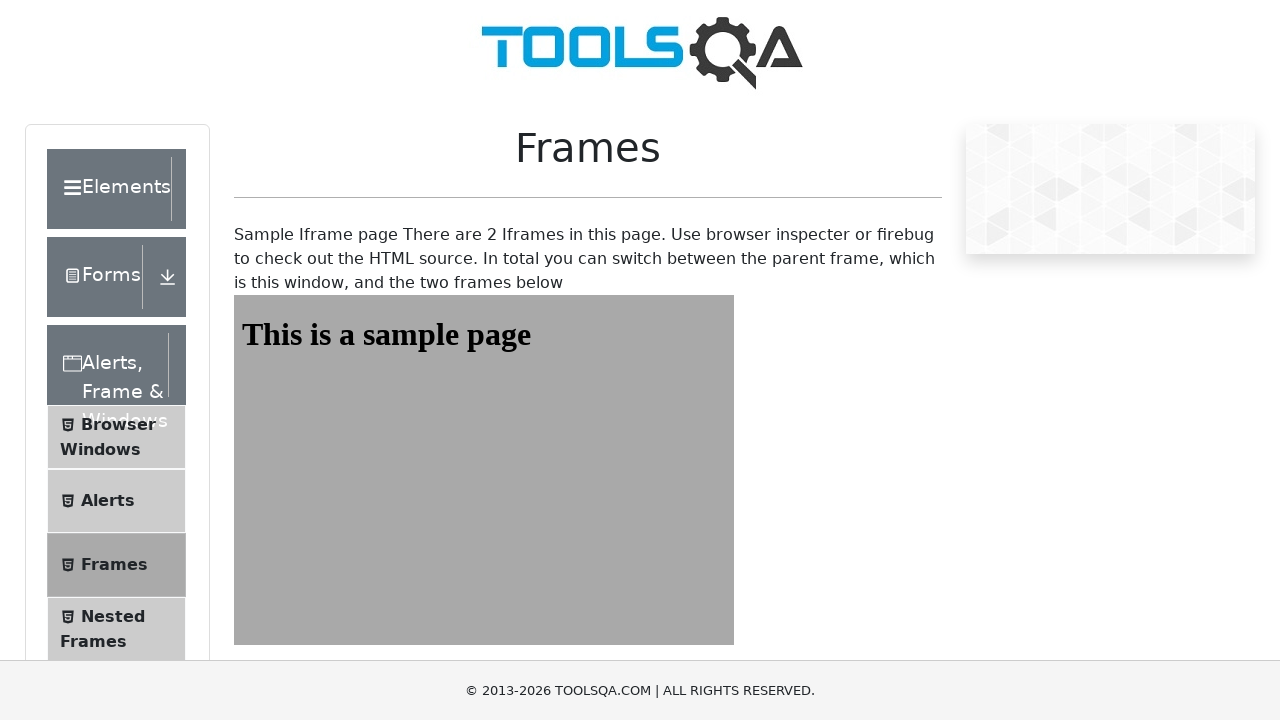

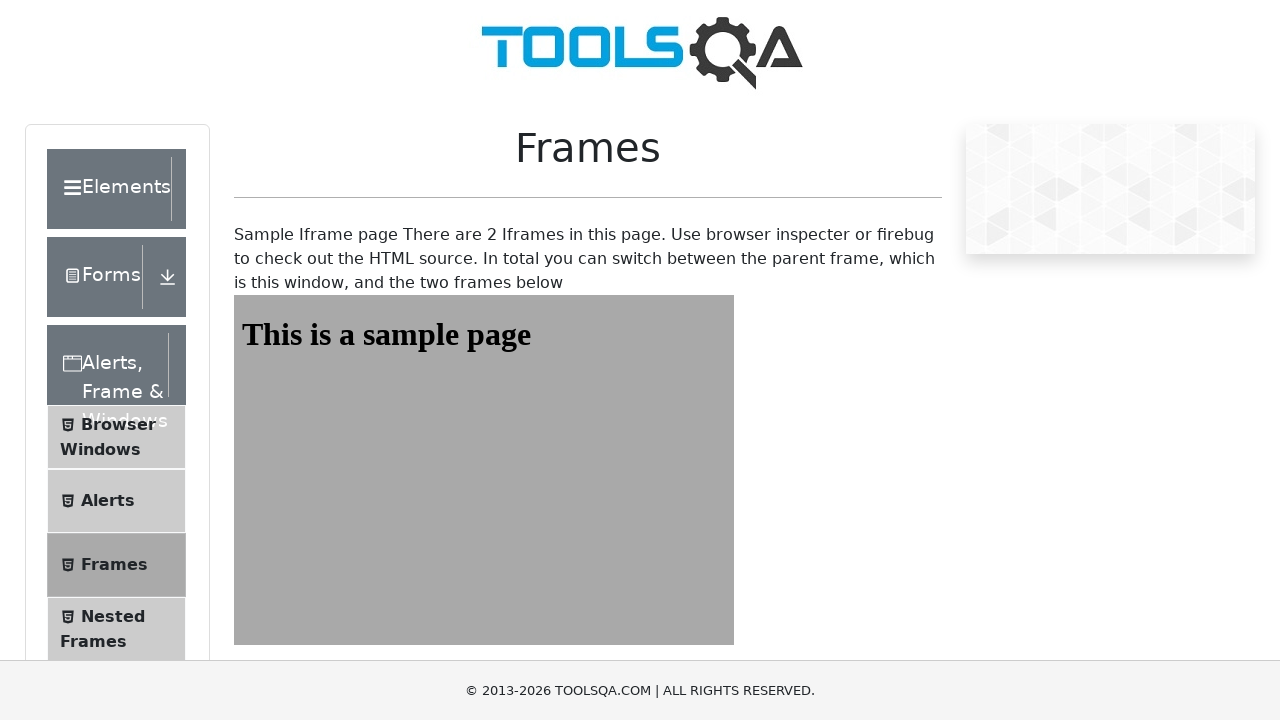